Tests that the complete-all checkbox updates its state when individual items are completed or cleared

Starting URL: https://demo.playwright.dev/todomvc

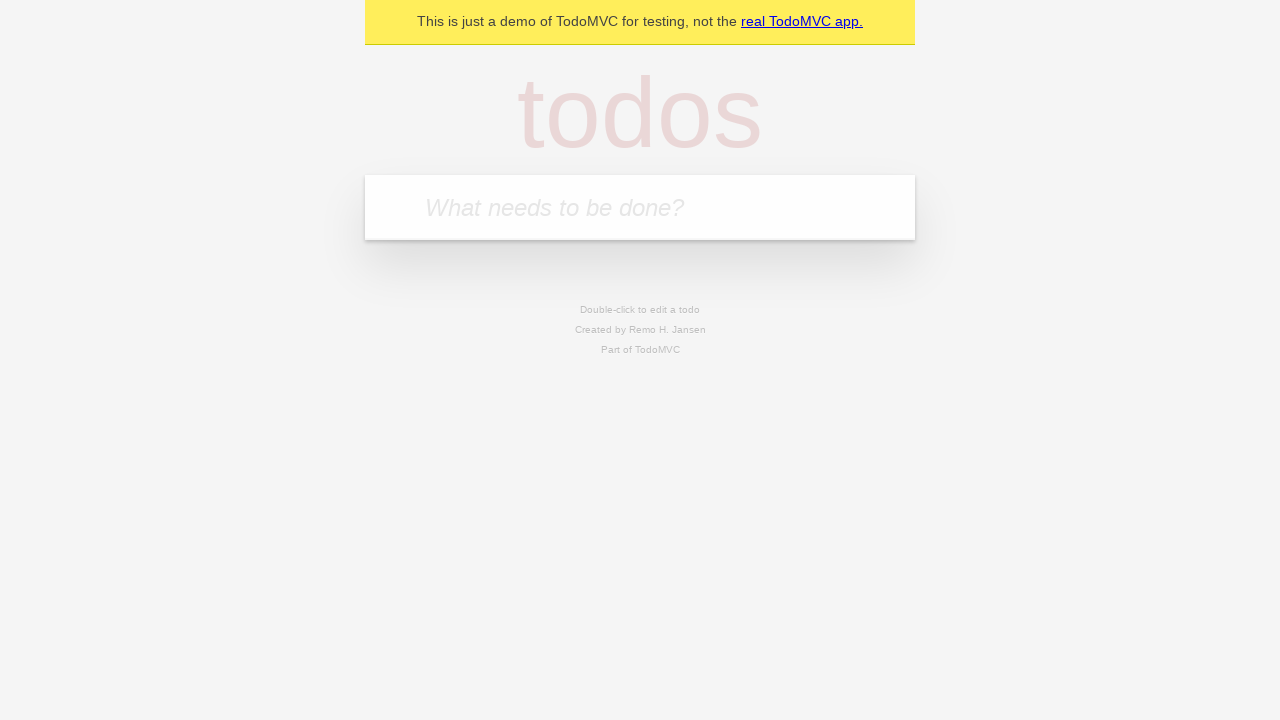

Filled todo input with 'buy some cheese' on internal:attr=[placeholder="What needs to be done?"i]
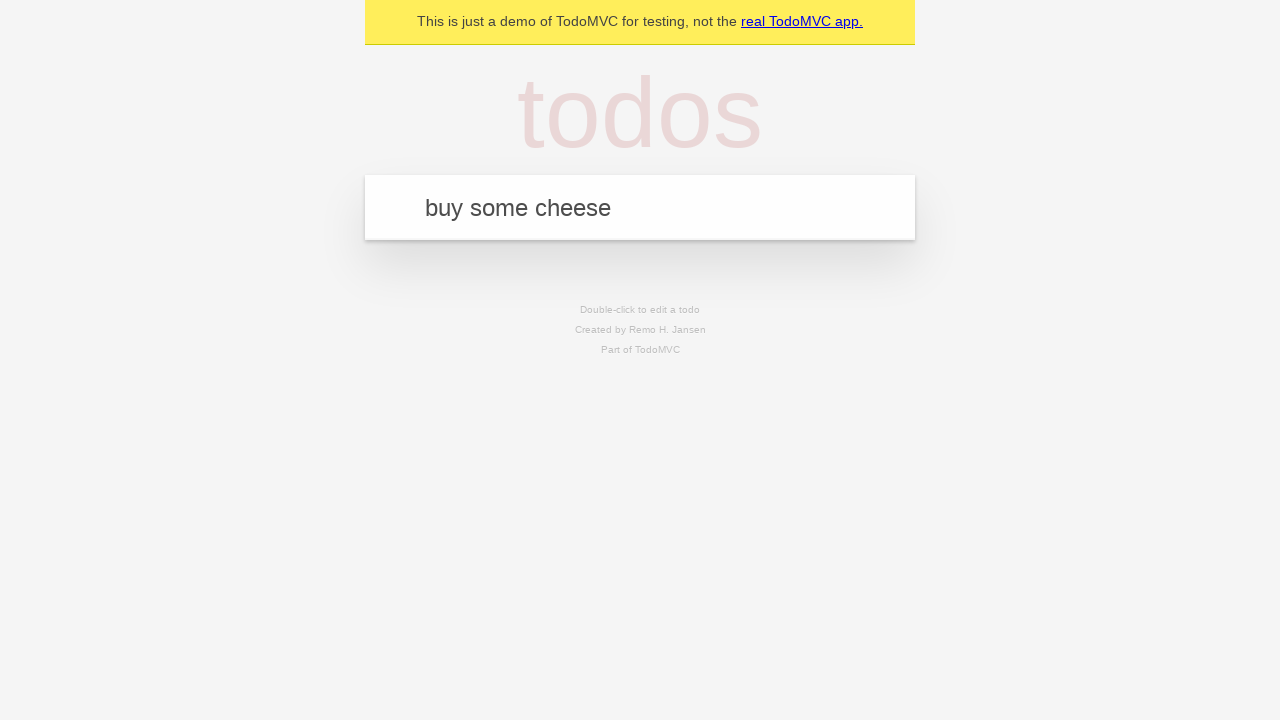

Pressed Enter to create first todo on internal:attr=[placeholder="What needs to be done?"i]
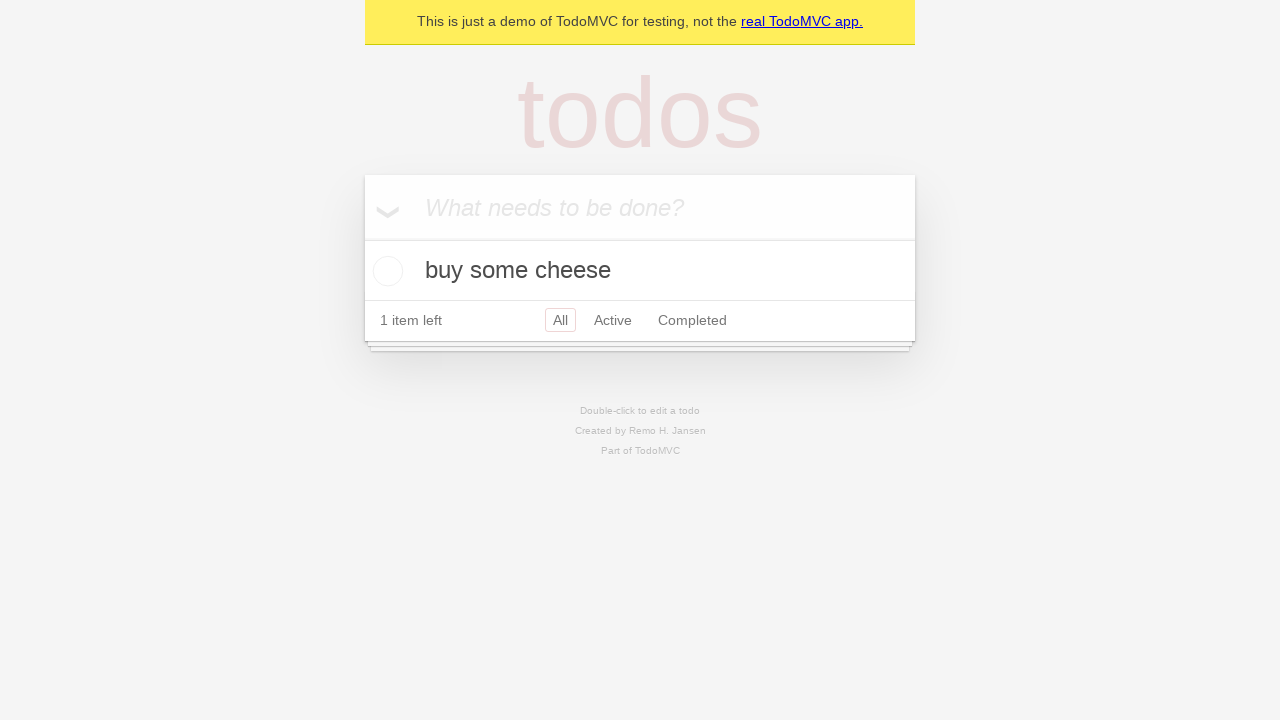

Filled todo input with 'feed the cat' on internal:attr=[placeholder="What needs to be done?"i]
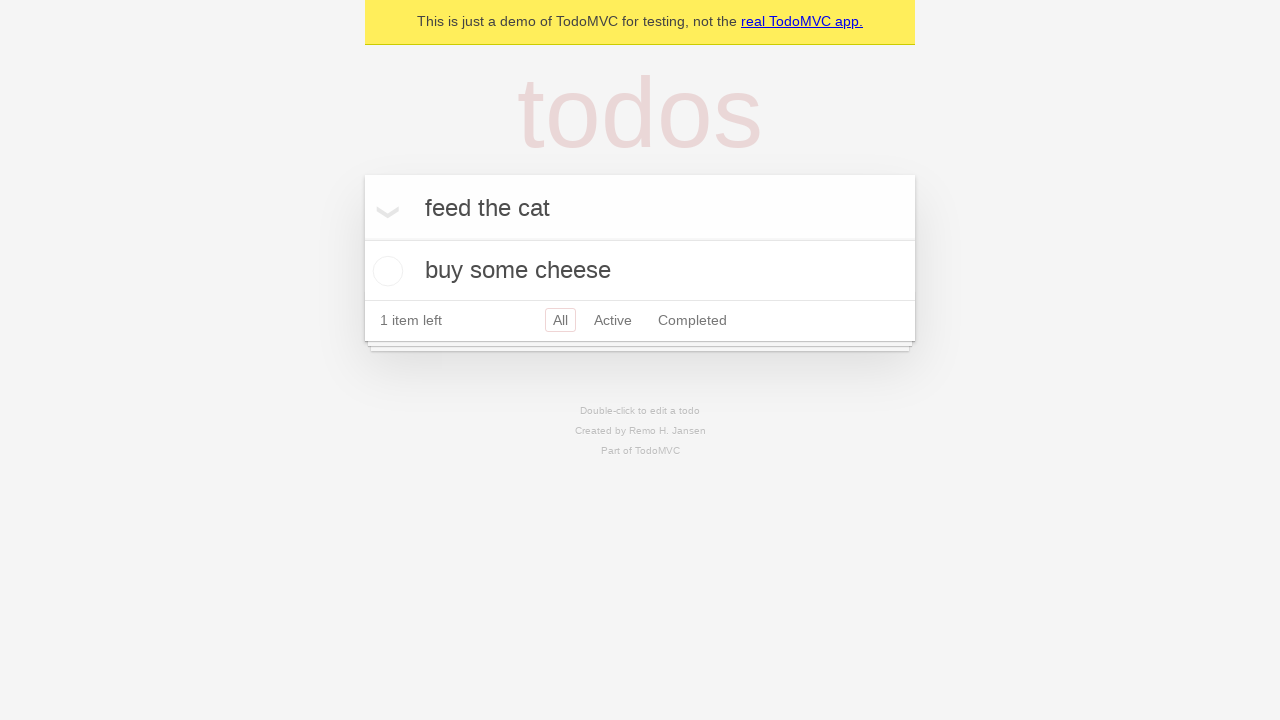

Pressed Enter to create second todo on internal:attr=[placeholder="What needs to be done?"i]
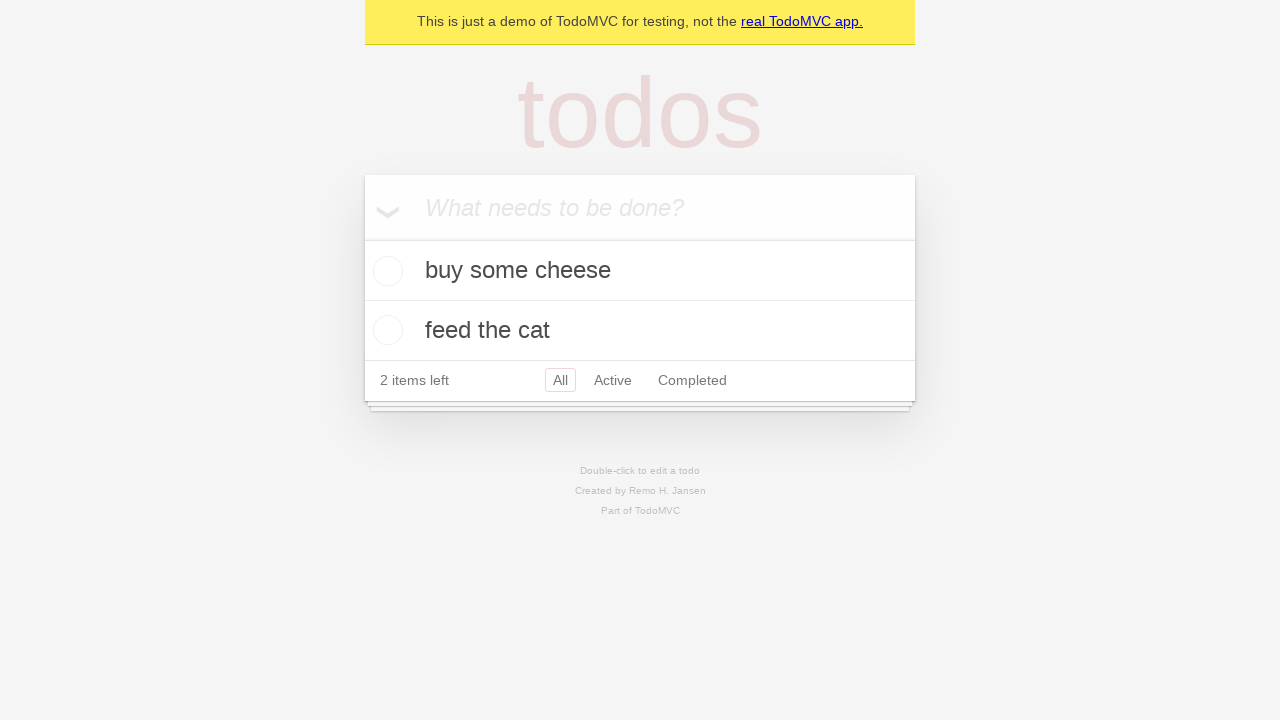

Filled todo input with 'book a doctors appointment' on internal:attr=[placeholder="What needs to be done?"i]
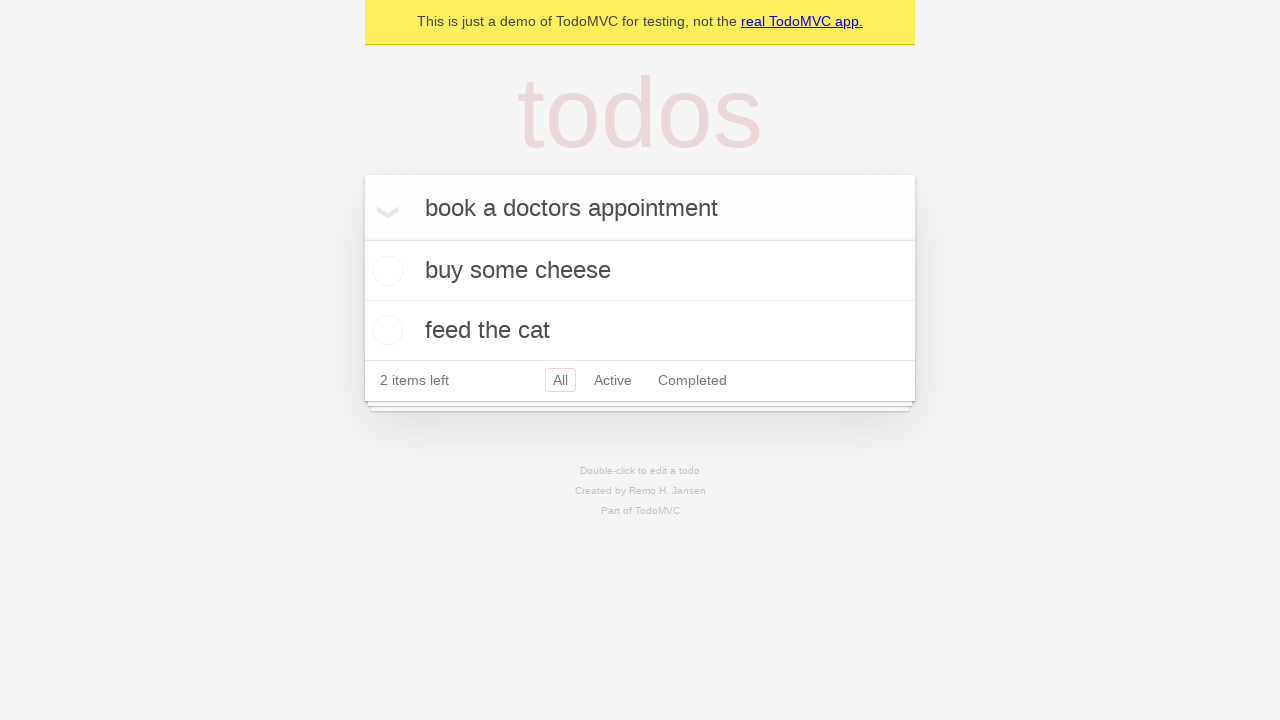

Pressed Enter to create third todo on internal:attr=[placeholder="What needs to be done?"i]
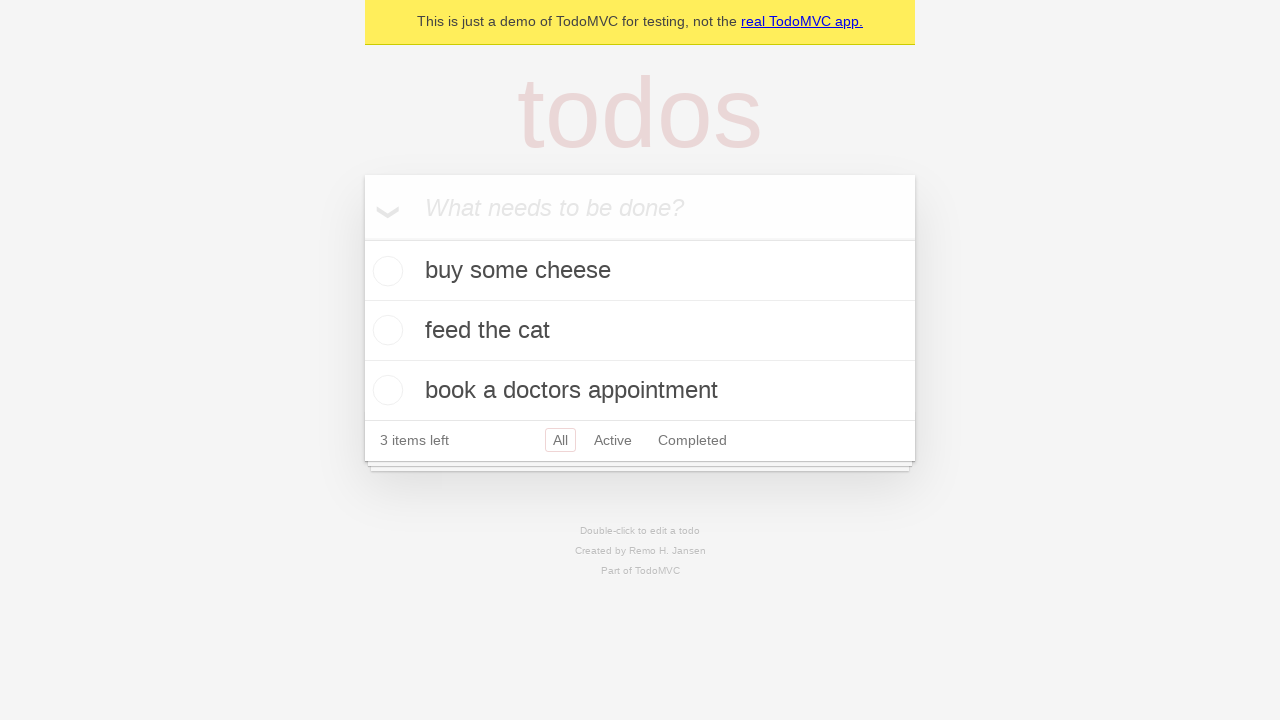

Checked the 'Mark all as complete' checkbox to complete all todos at (362, 238) on internal:label="Mark all as complete"i
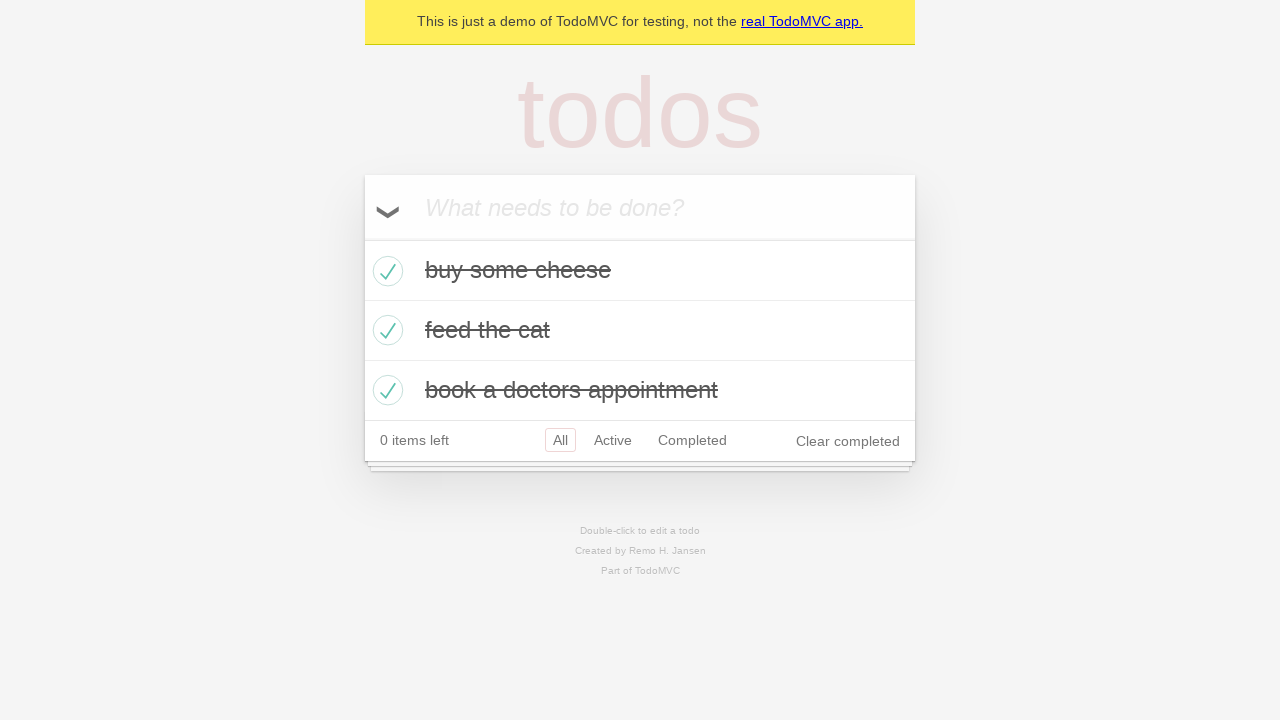

Unchecked the first todo item checkbox at (385, 271) on internal:testid=[data-testid="todo-item"s] >> nth=0 >> internal:role=checkbox
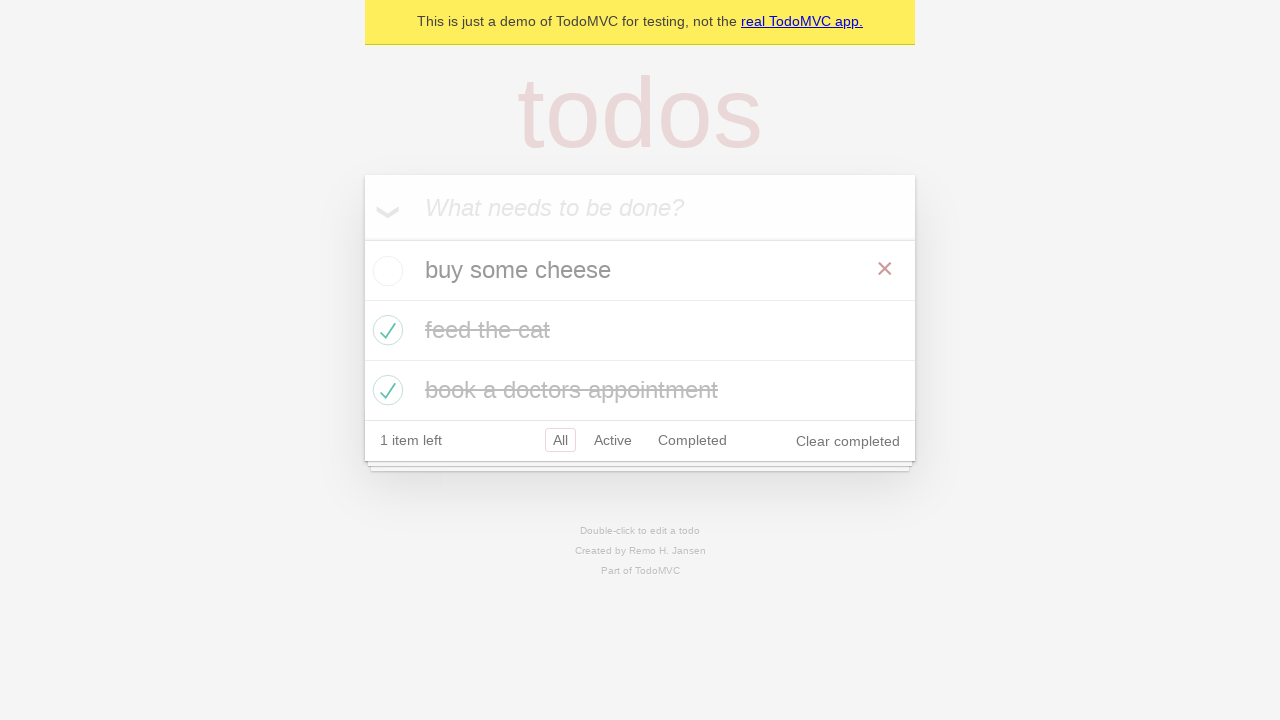

Checked the first todo item checkbox again at (385, 271) on internal:testid=[data-testid="todo-item"s] >> nth=0 >> internal:role=checkbox
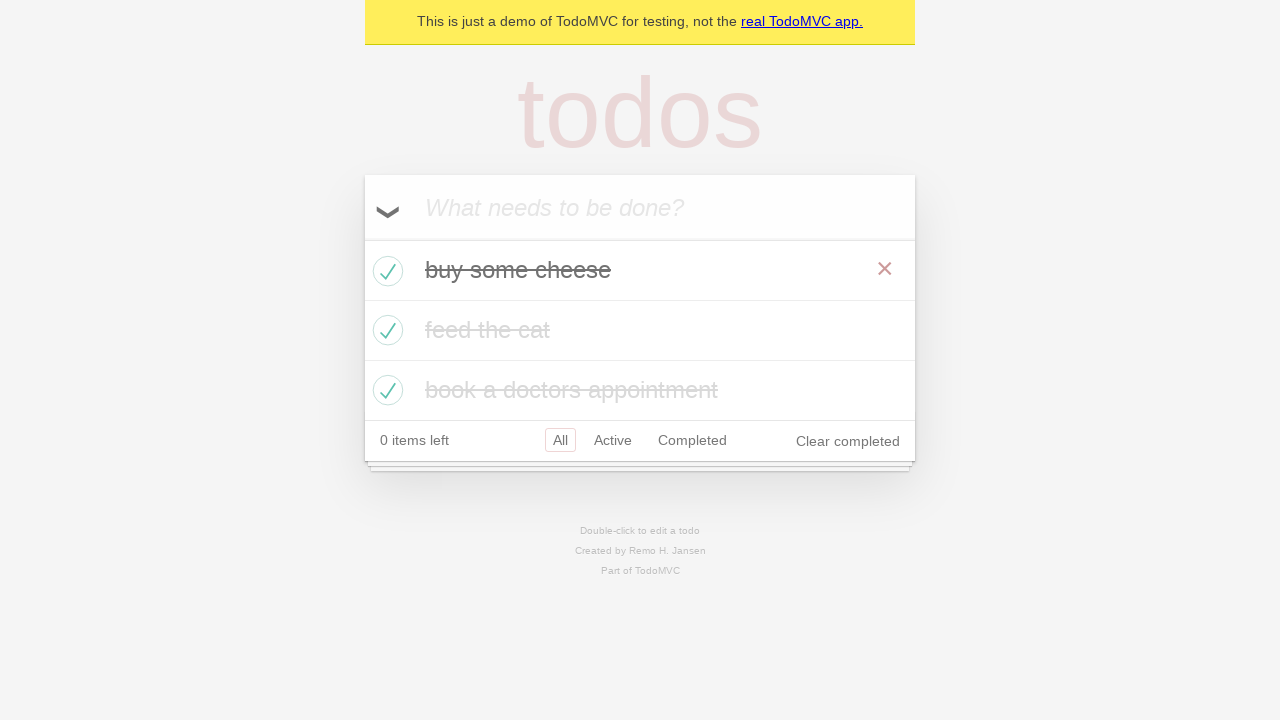

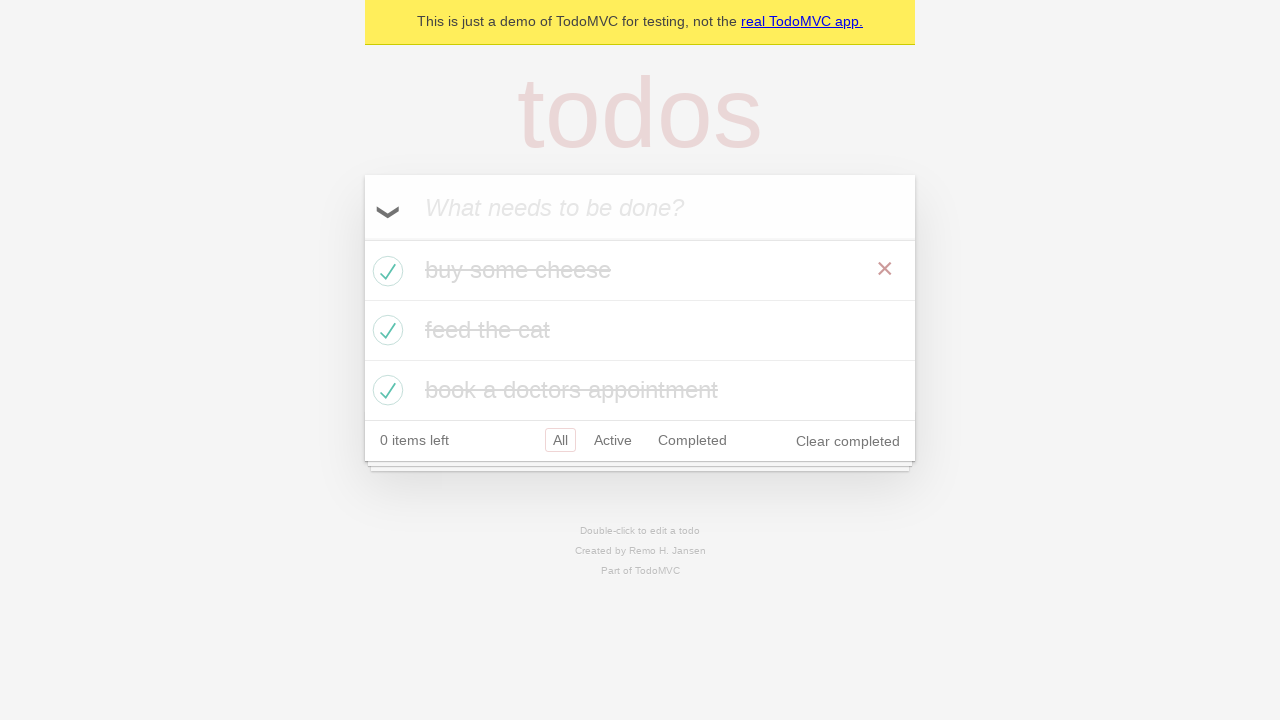